Tests drag and drop functionality by dragging a list item to a different position

Starting URL: https://qaplayground.dev/#apps

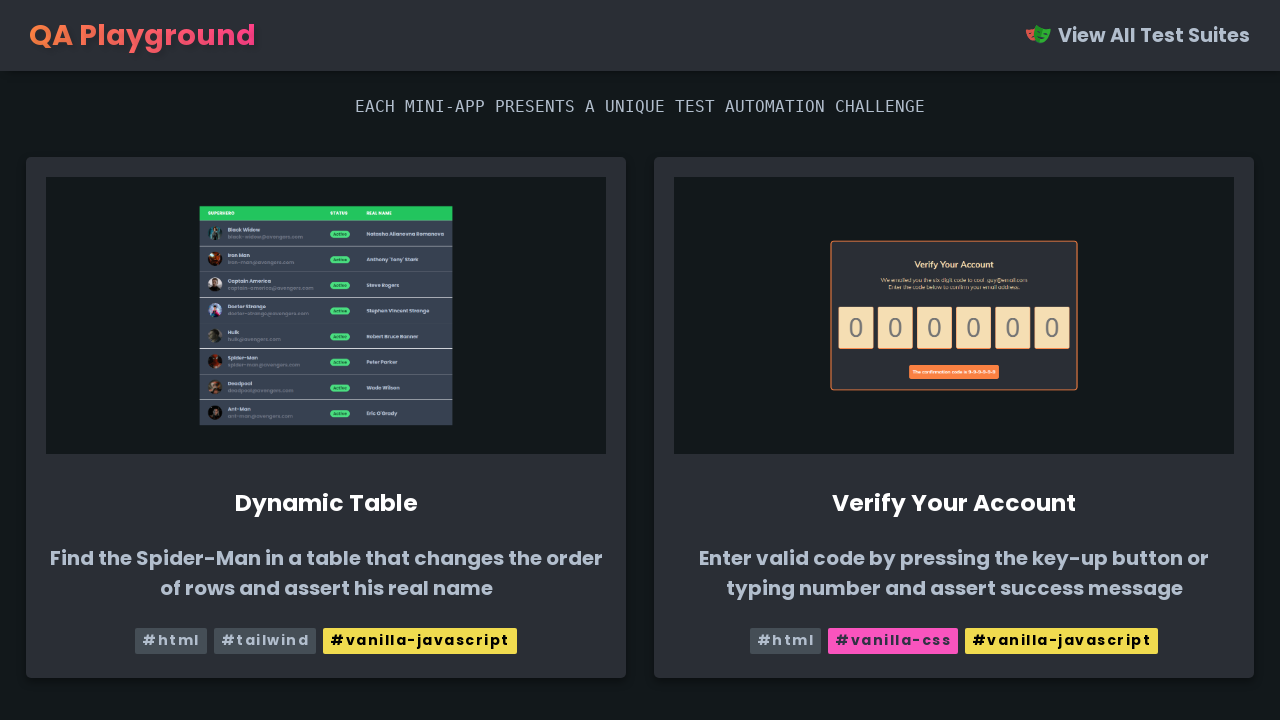

Clicked on the drag and drop app at (326, 361) on xpath=/html/body/main/div[3]/a[5]/div/div
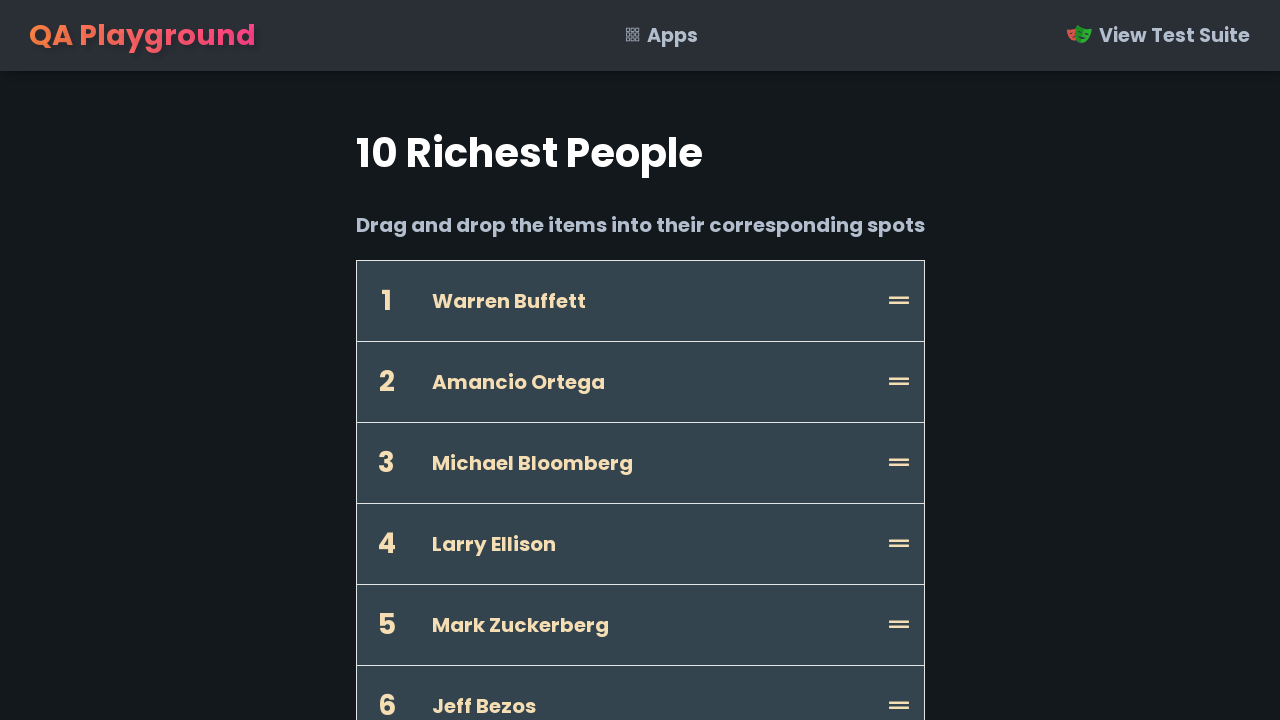

Located first list item as drag source
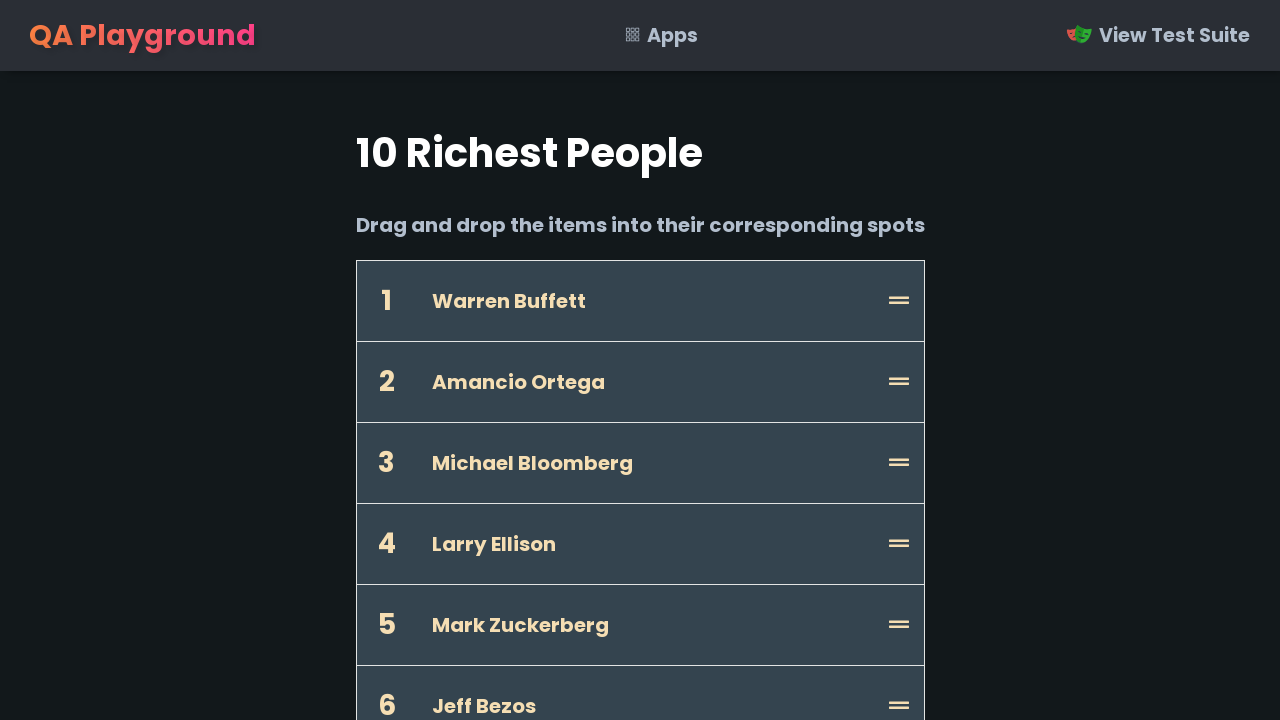

Located third list item as drag target
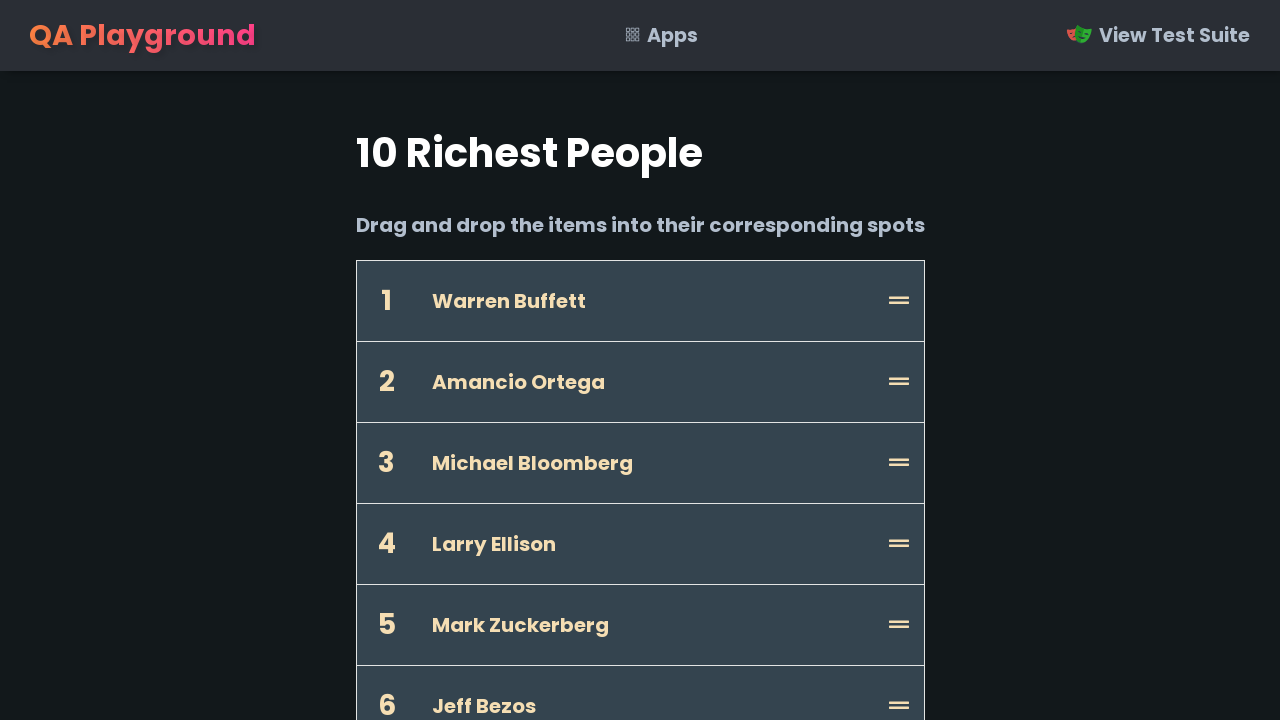

Dragged first list item to third position at (670, 463)
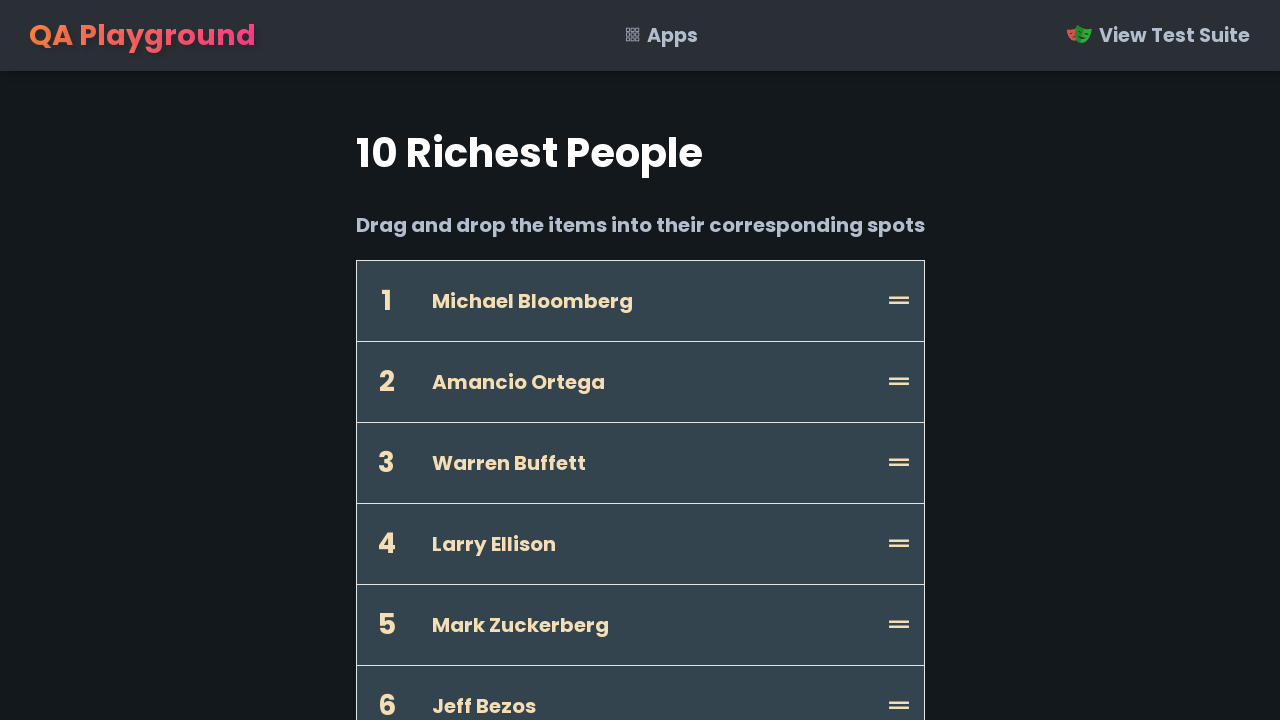

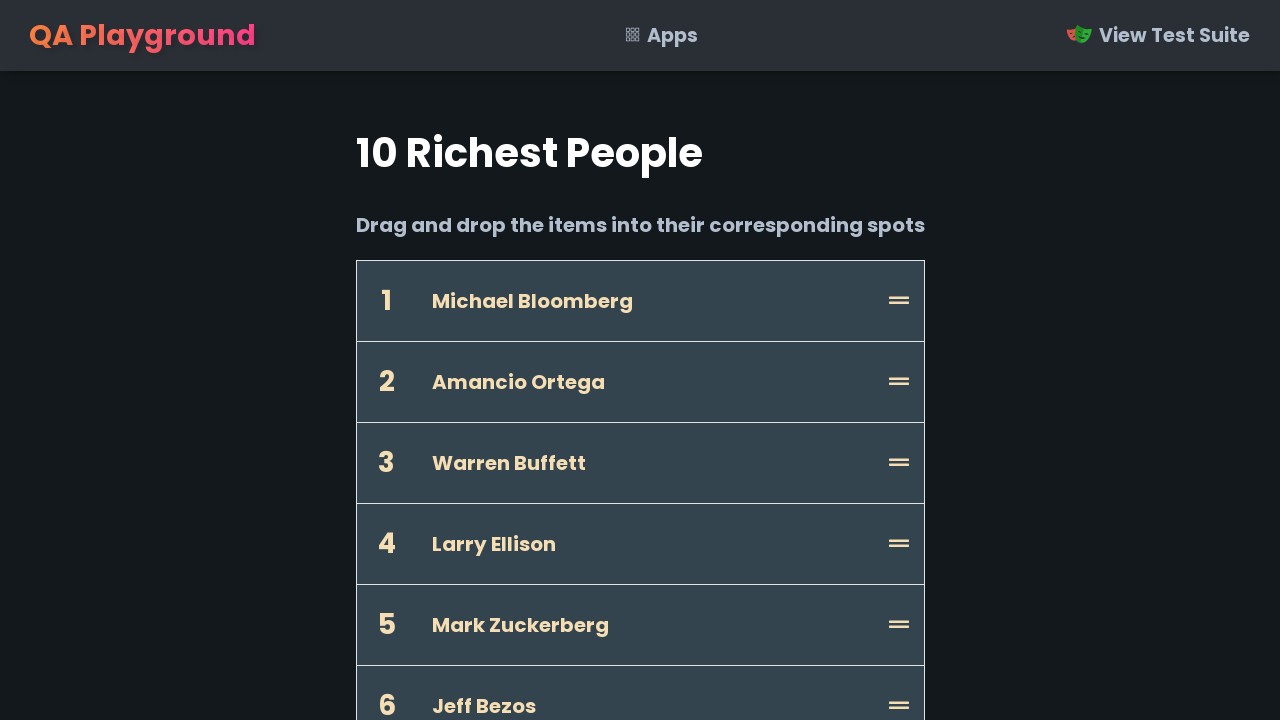